Tests right-click context menu functionality by right-clicking on an element, selecting Edit option from context menu, and handling the resulting alert

Starting URL: http://swisnl.github.io/jQuery-contextMenu/demo.html

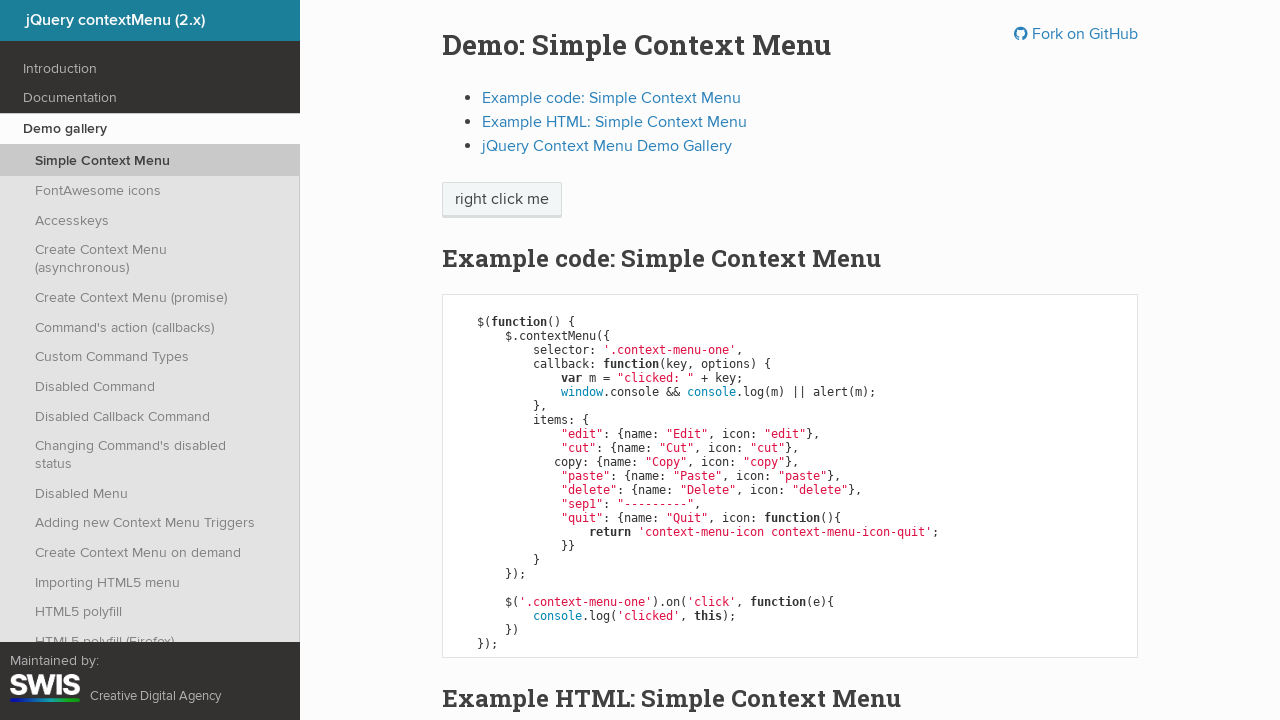

Waited for right-click target element to be visible
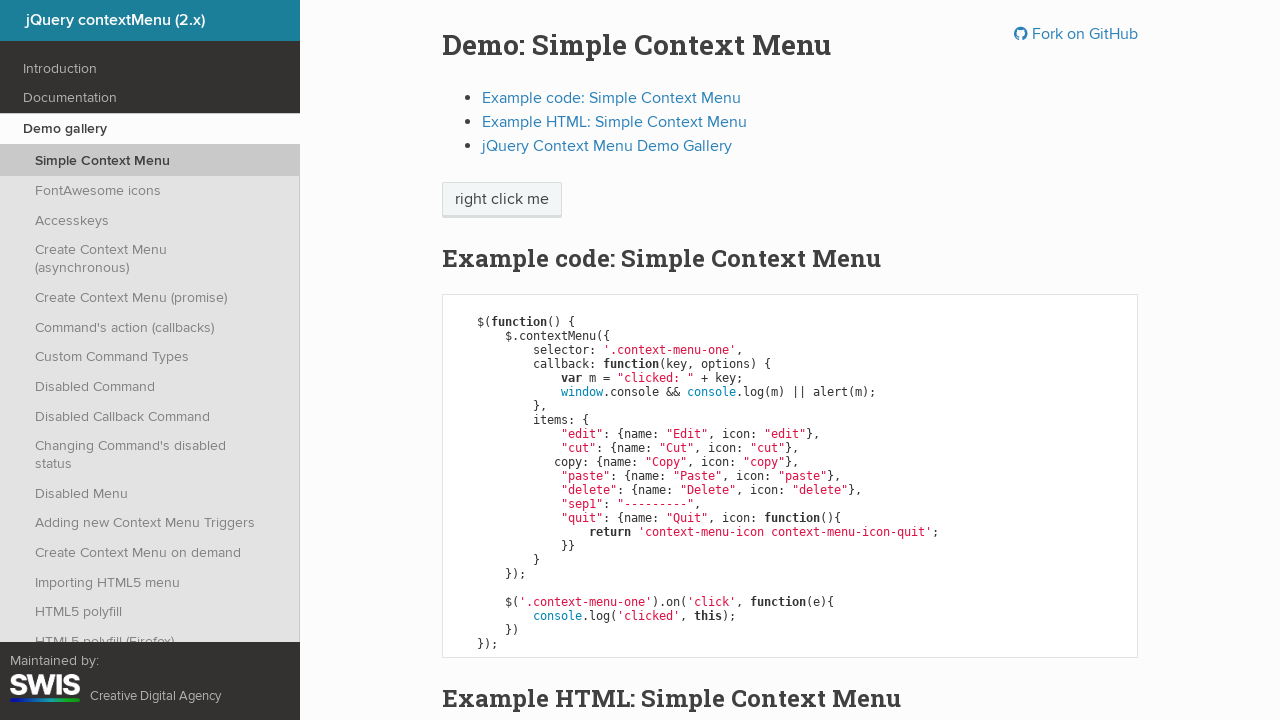

Right-clicked on element to open context menu at (502, 200) on xpath=/html/body/div/section/div/div/div/p/span
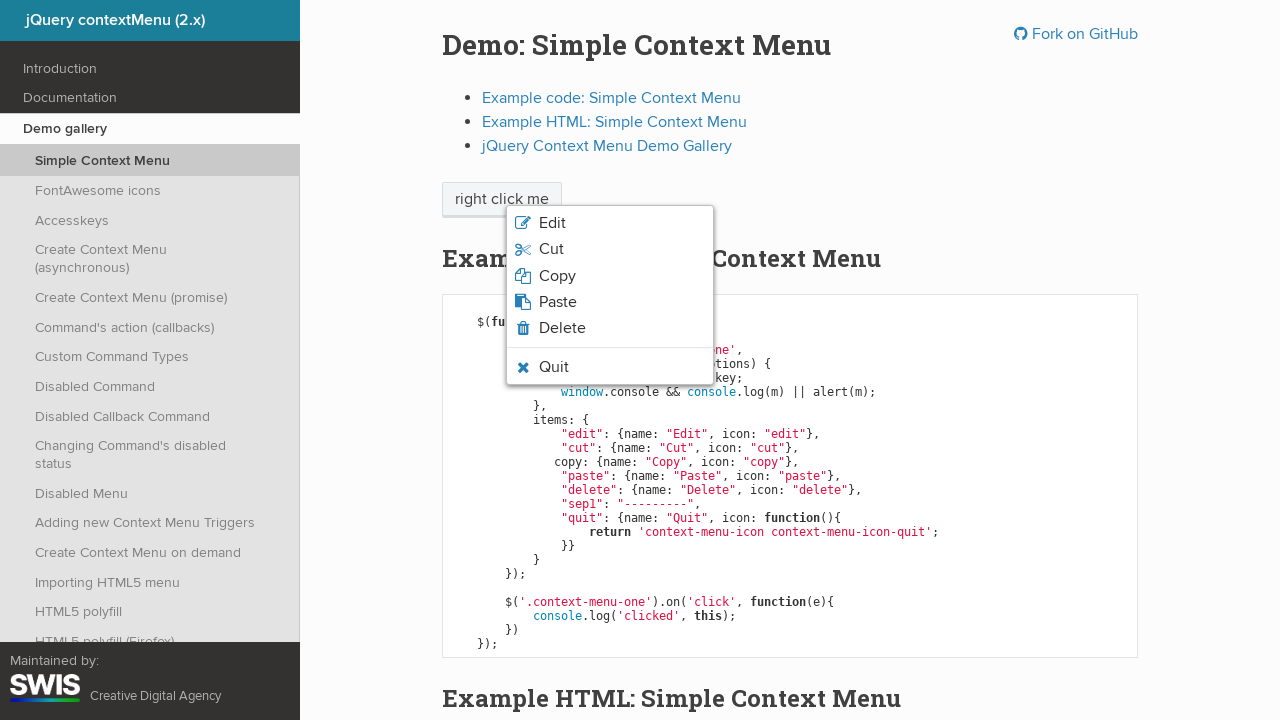

Clicked Edit option from context menu at (610, 223) on .context-menu-icon-edit
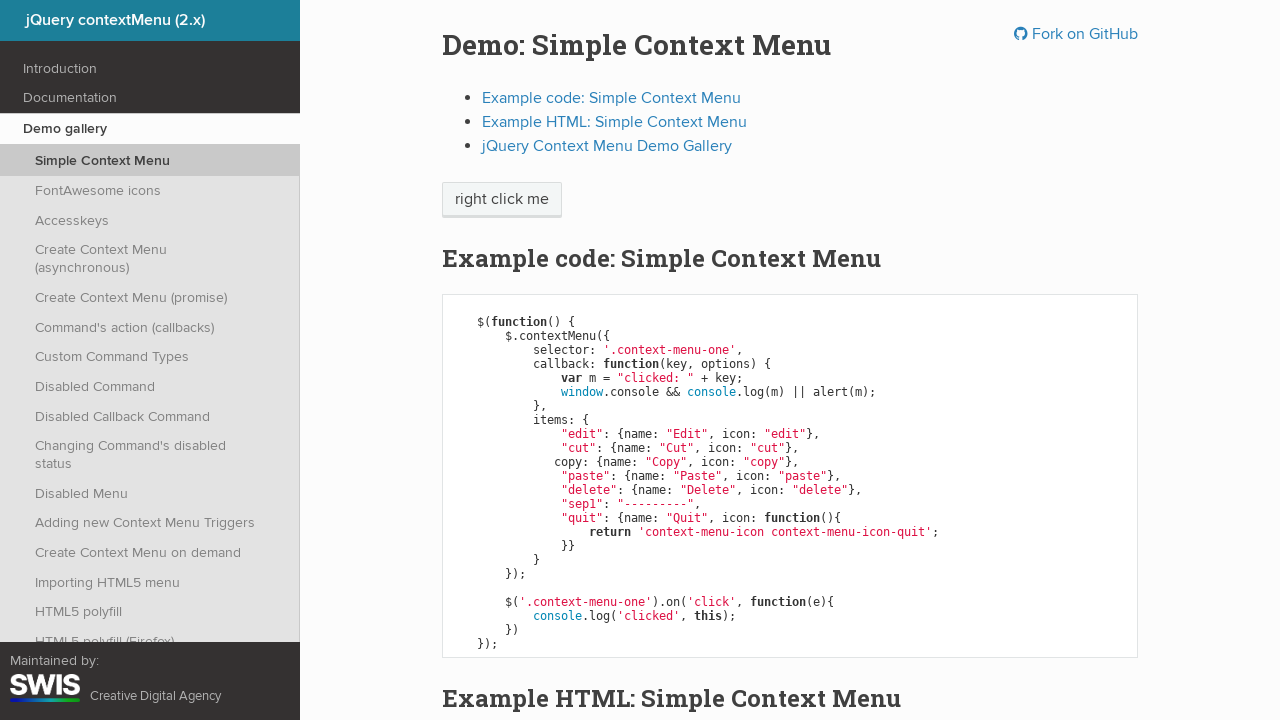

Set up alert dialog handler to accept alerts
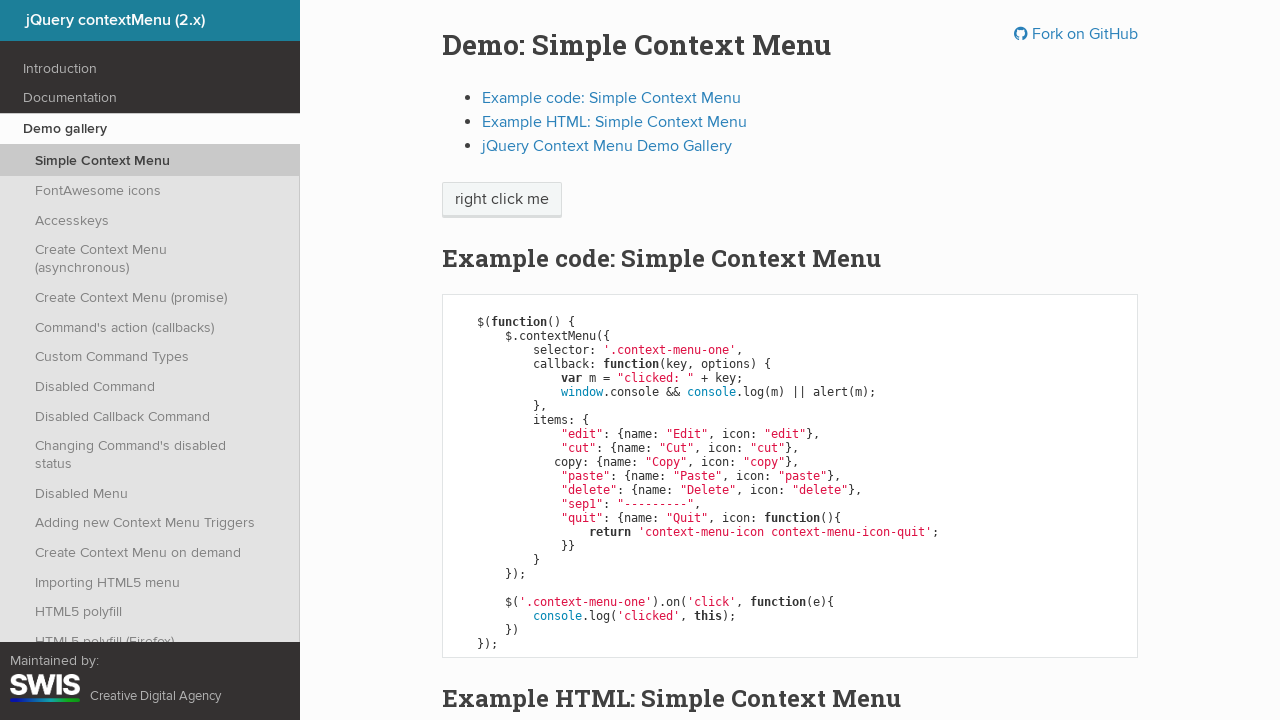

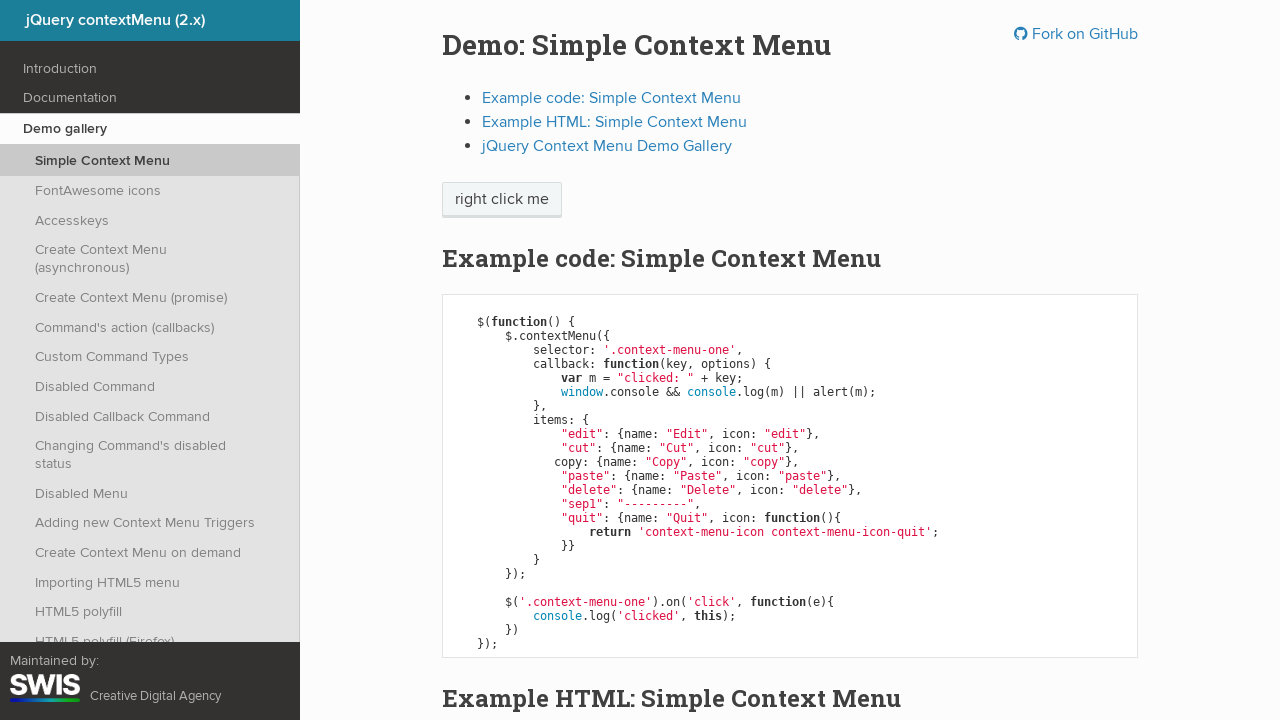